Tests the language switching functionality on the Navigator.ba website by toggling between English (EN) and Bosnian (BS) language options.

Starting URL: https://www.navigator.ba/#/categories

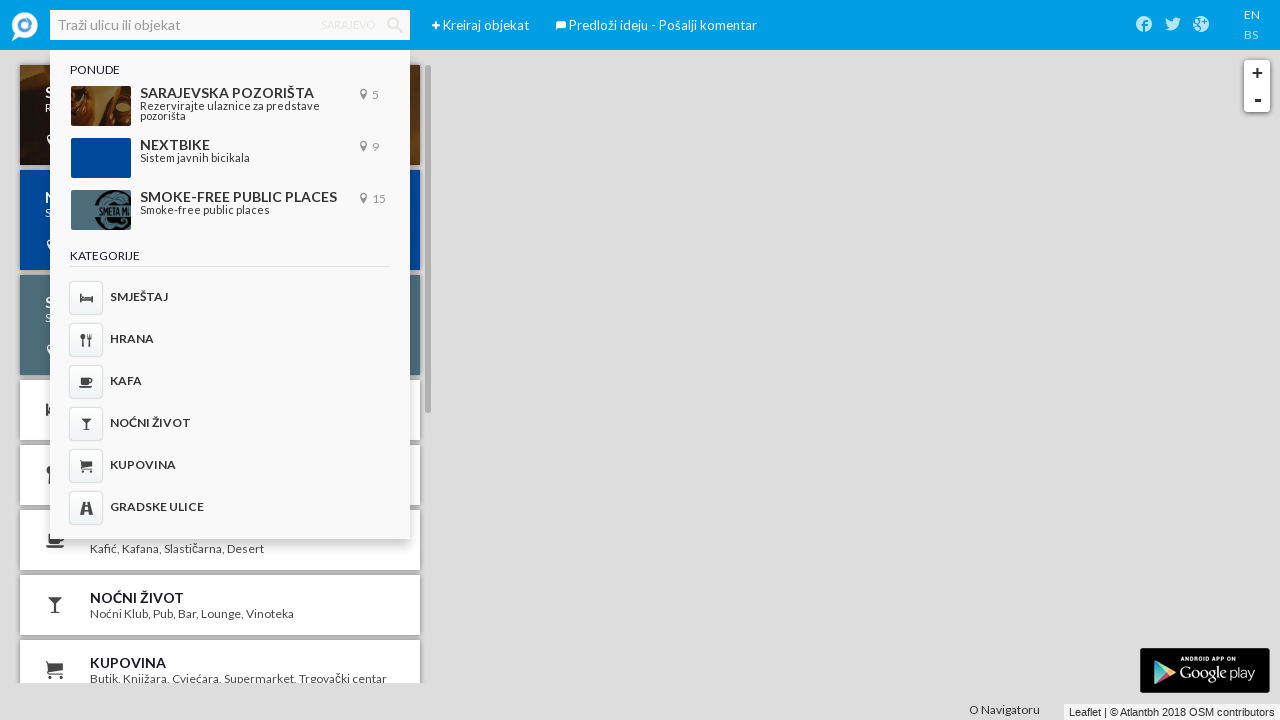

Clicked EN language selector at (1252, 14) on internal:text="EN"s
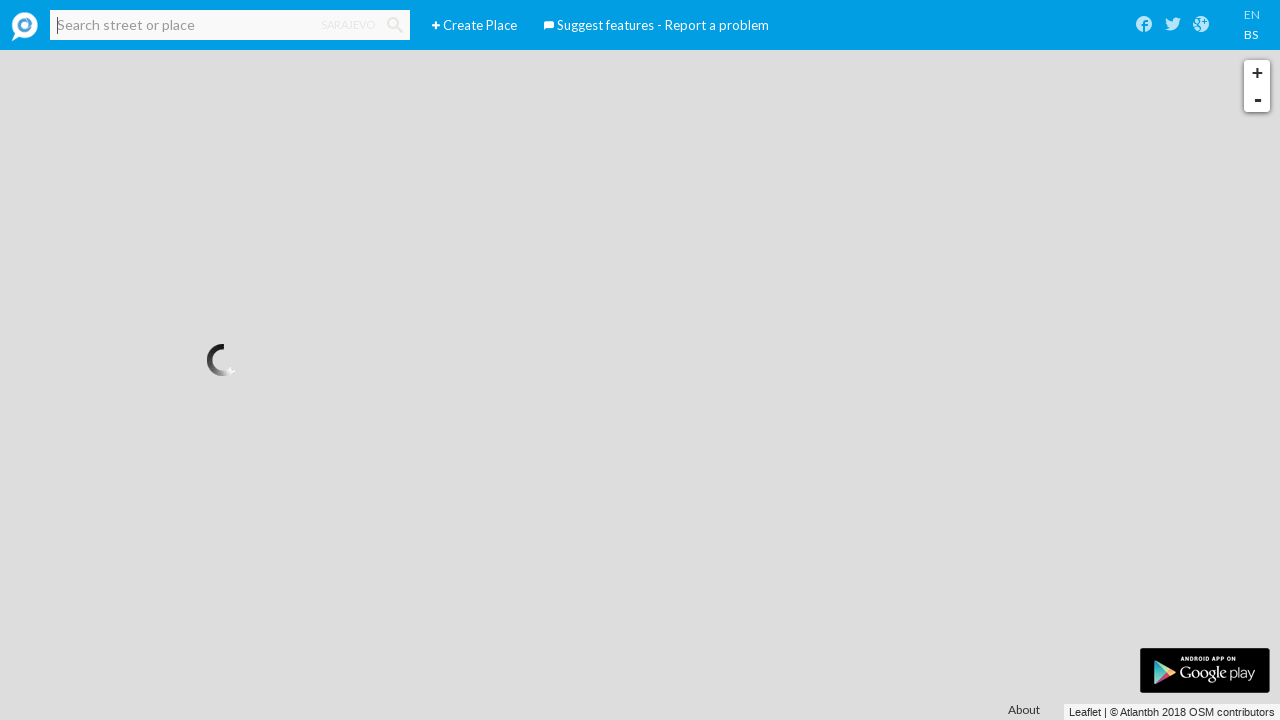

Clicked BS language selector to switch to Bosnian at (1251, 34) on internal:text="BS"i
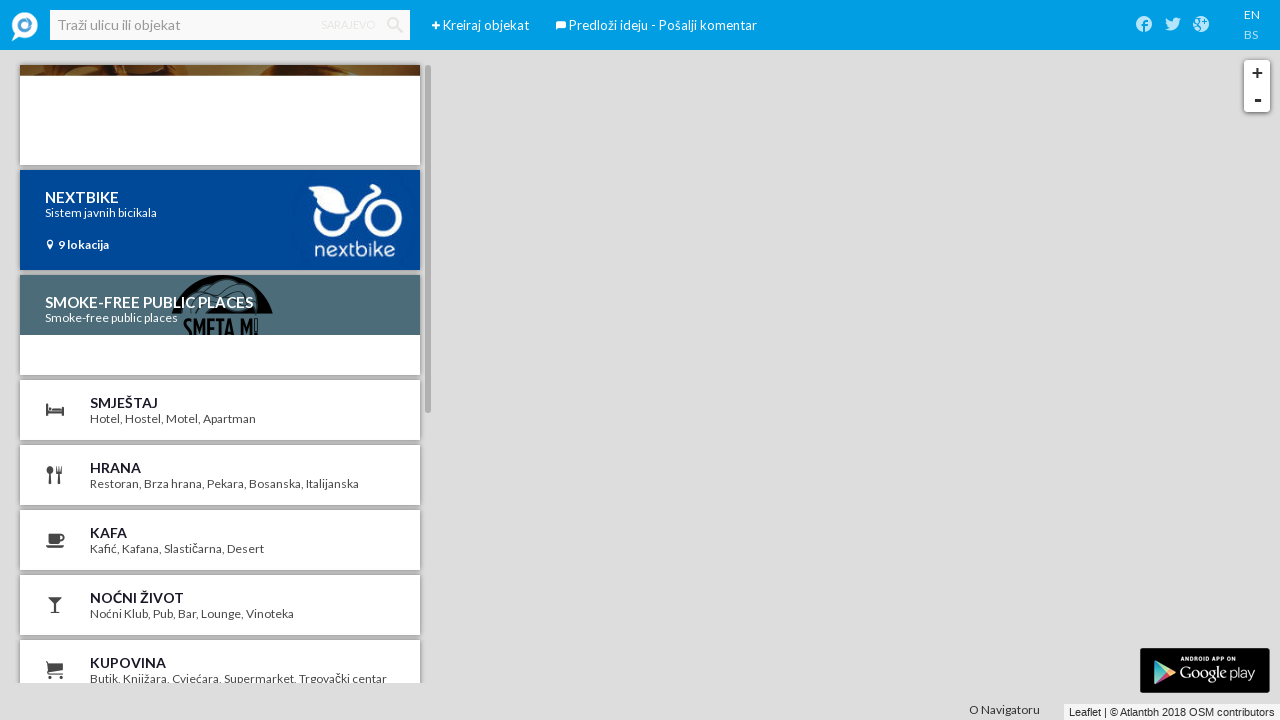

Clicked EN language selector to switch back to English at (1252, 14) on internal:text="EN"s
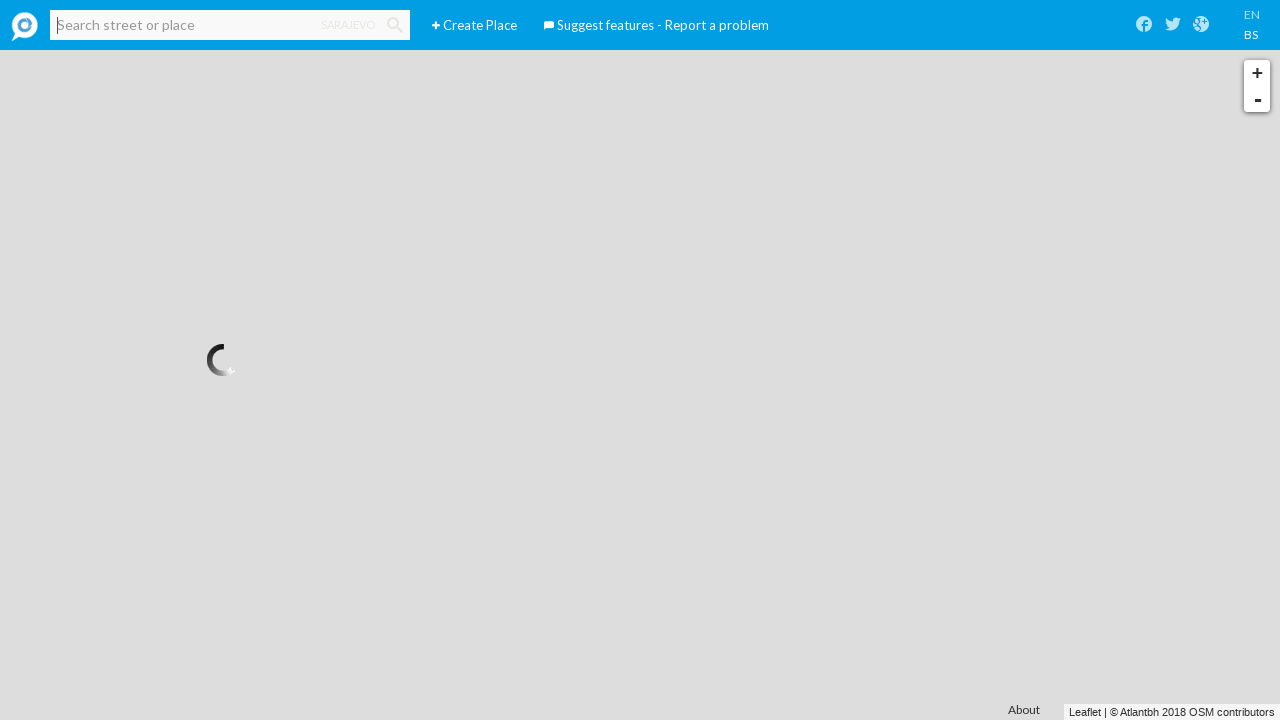

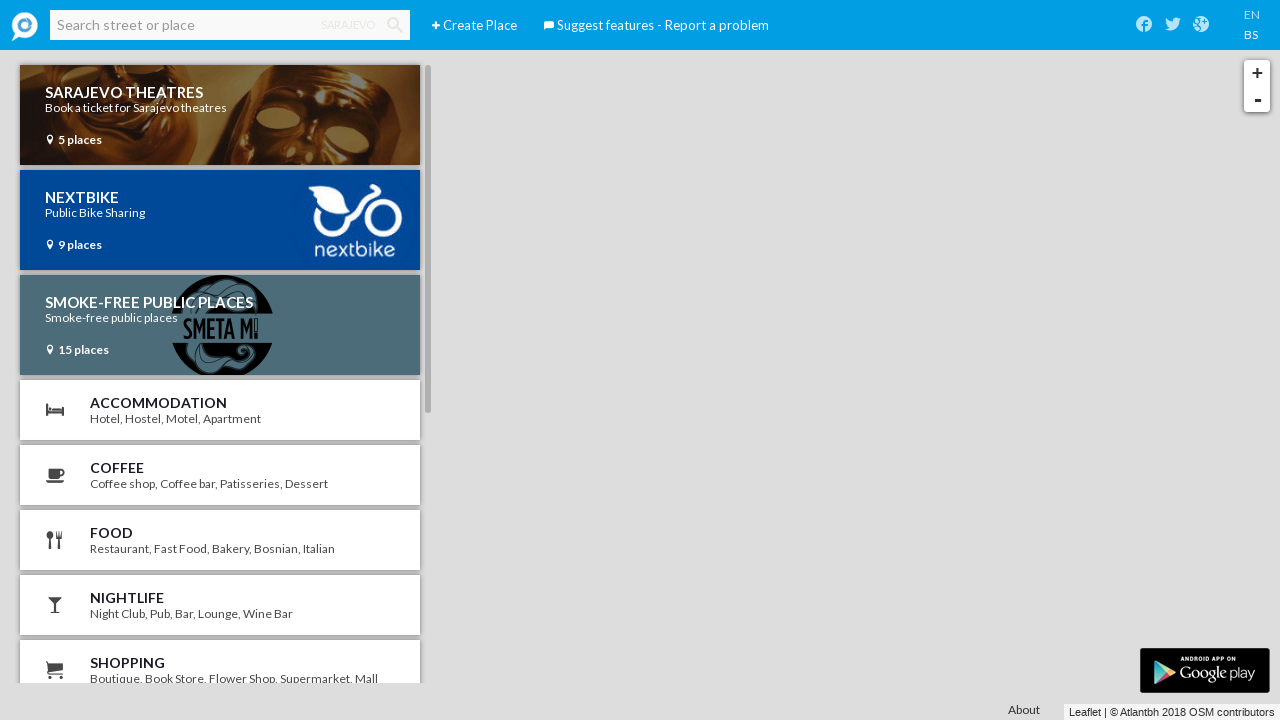